Tests single select list functionality by selecting options using visible text, value, and index methods on a dropdown element

Starting URL: https://www.selenium.dev/selenium/web/formPage.html

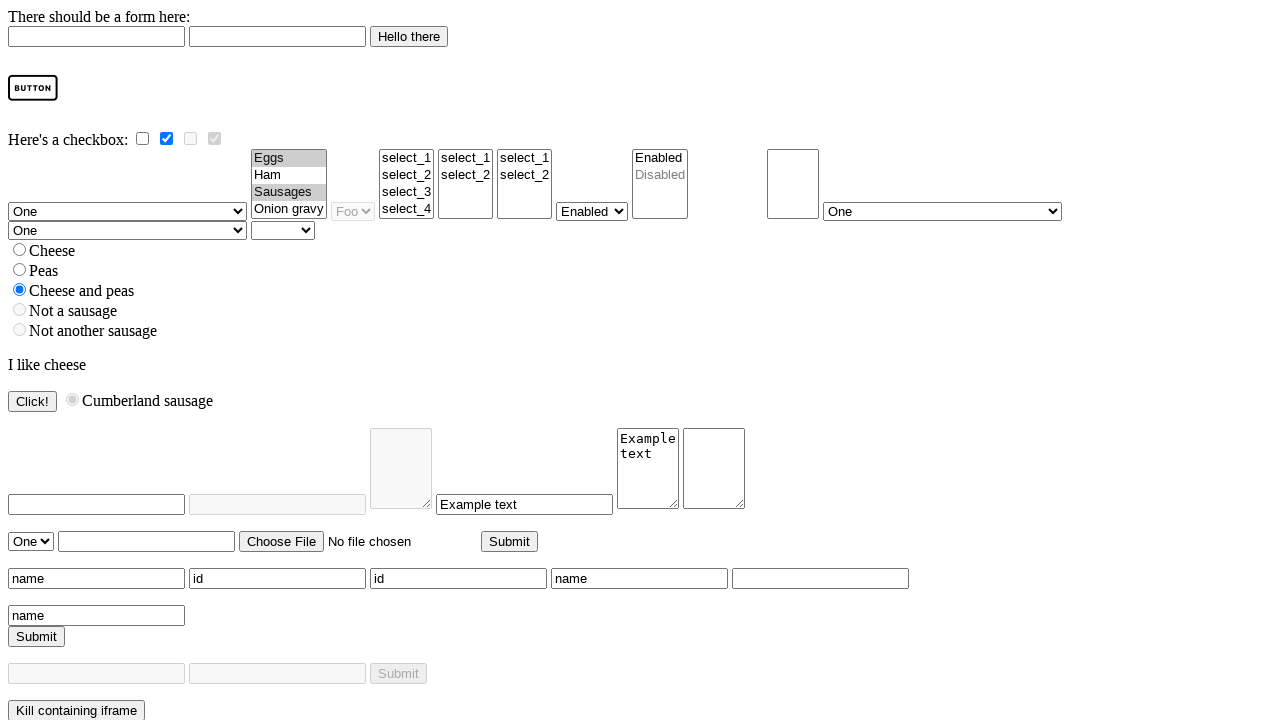

Selected option 'Four' by visible text from dropdown on select[name='selectomatic']
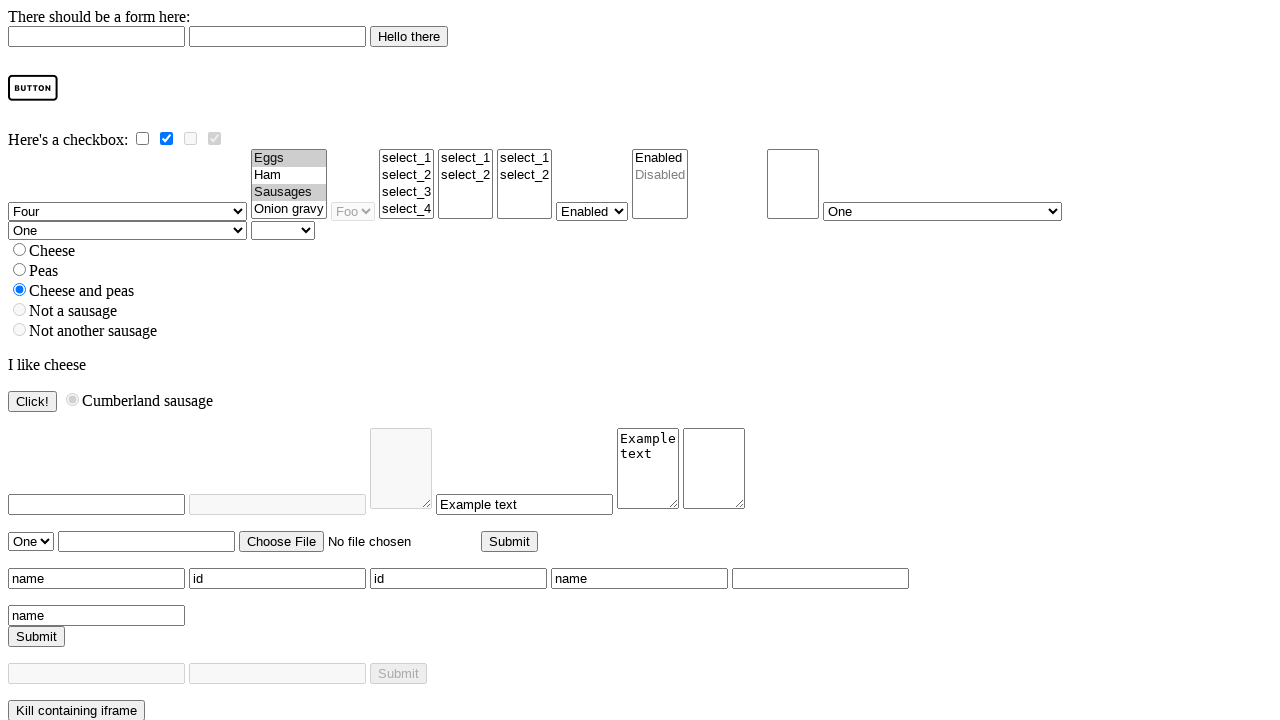

Selected option with value 'two' from dropdown on select[name='selectomatic']
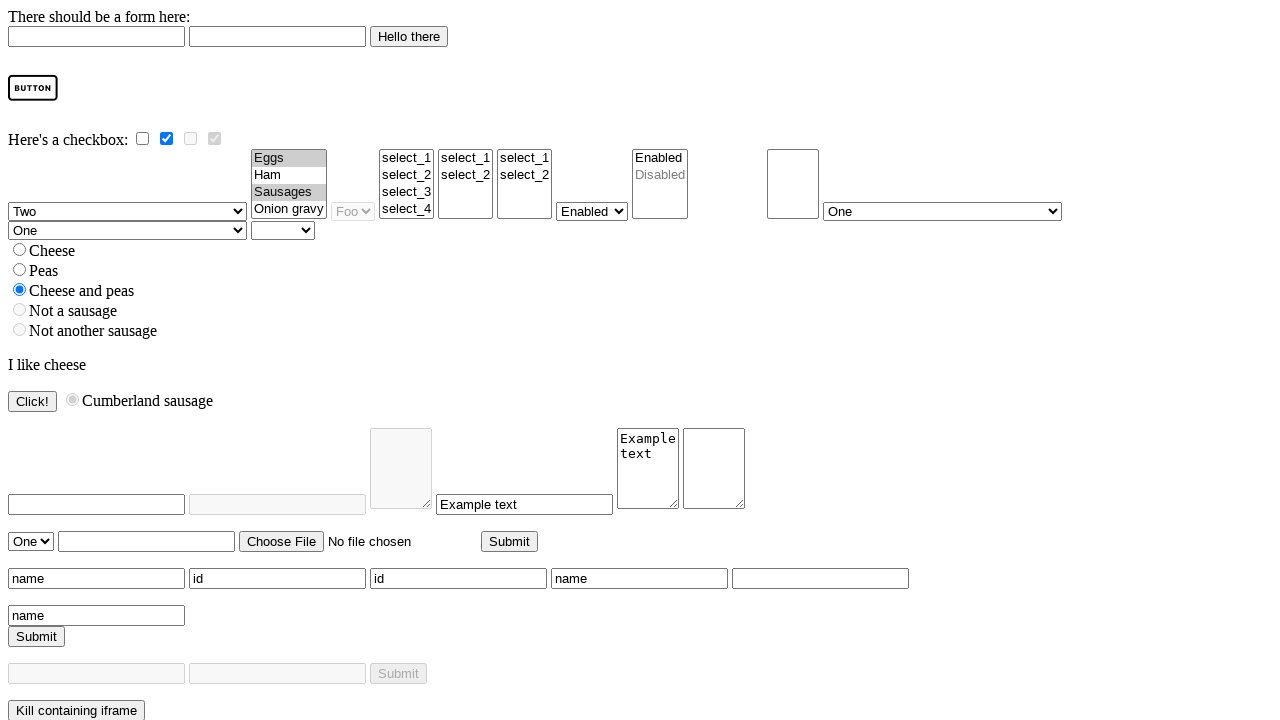

Selected option at index 3 (4th option) from dropdown on select[name='selectomatic']
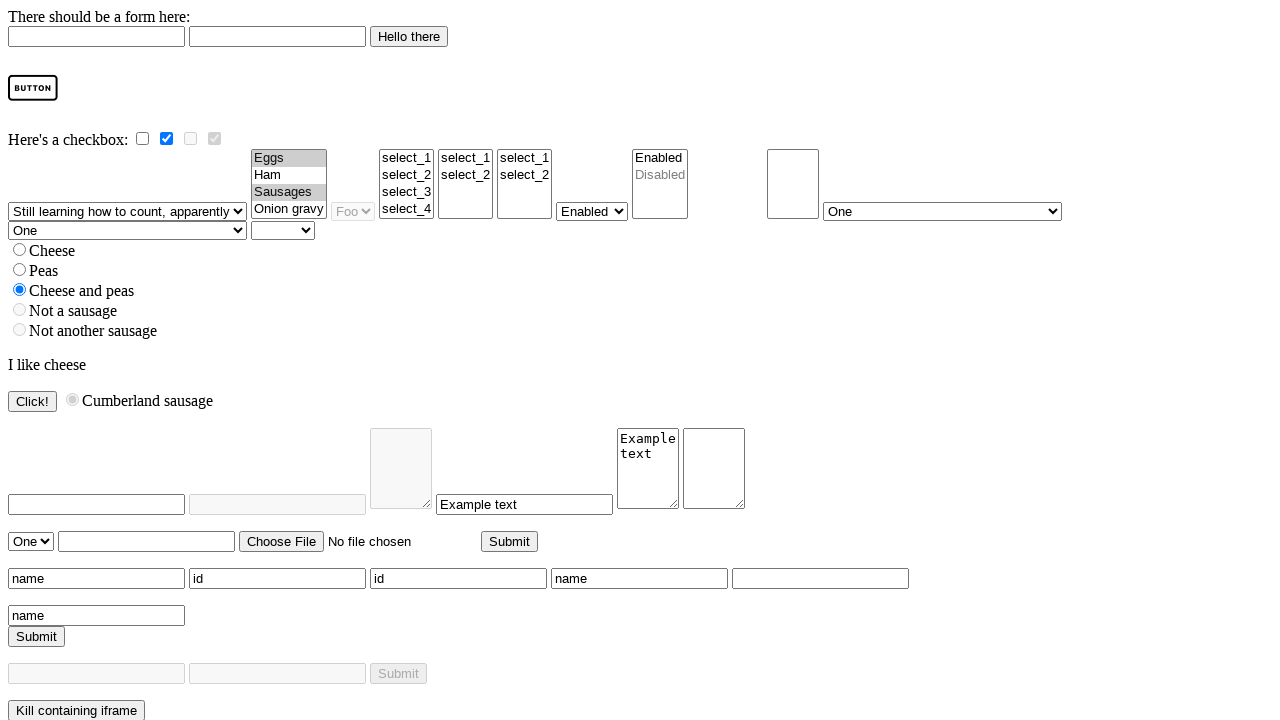

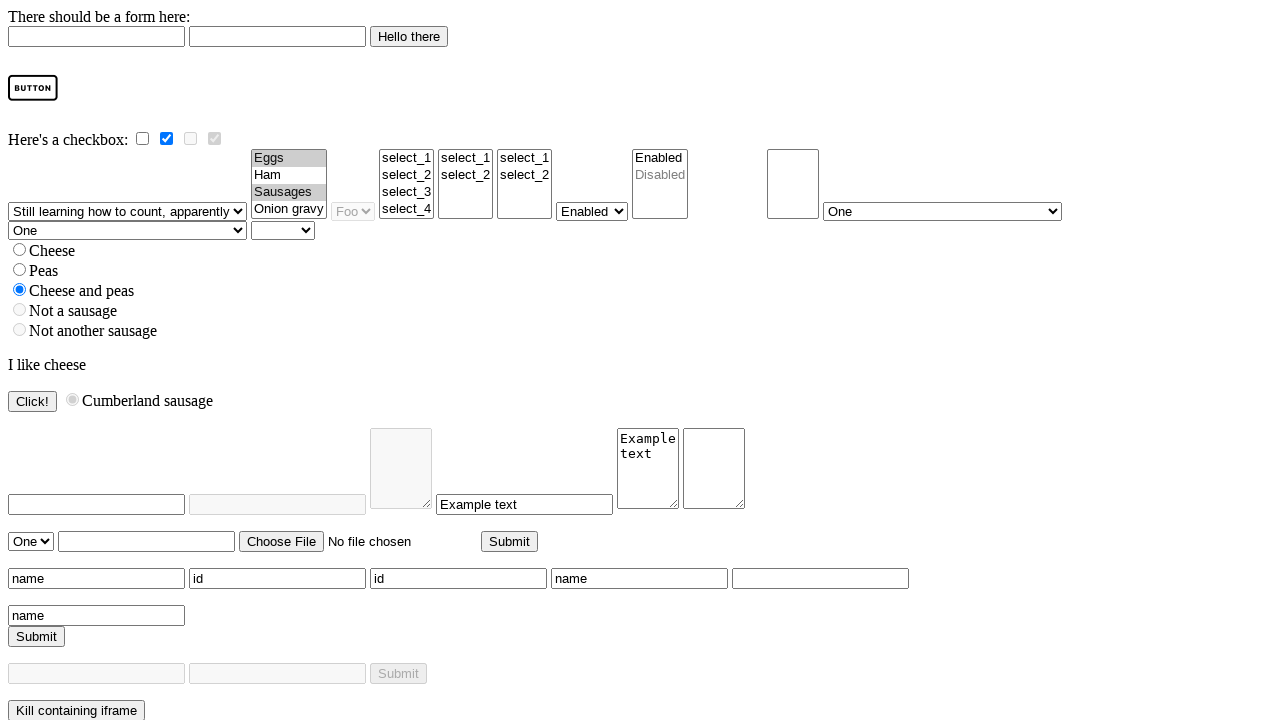